Tests an e-commerce shopping flow by adding specific vegetable/fruit items to cart, proceeding to checkout, and applying a promo code

Starting URL: https://rahulshettyacademy.com/seleniumPractise/#/

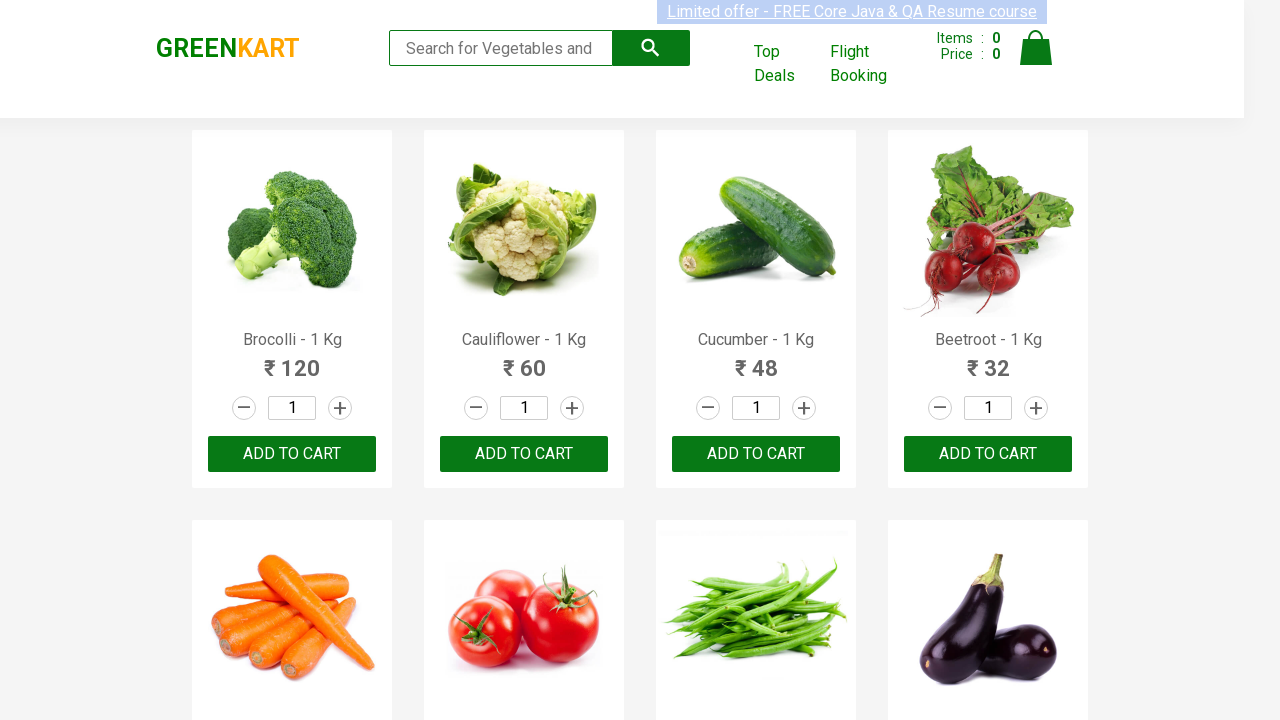

Waited for product list to load
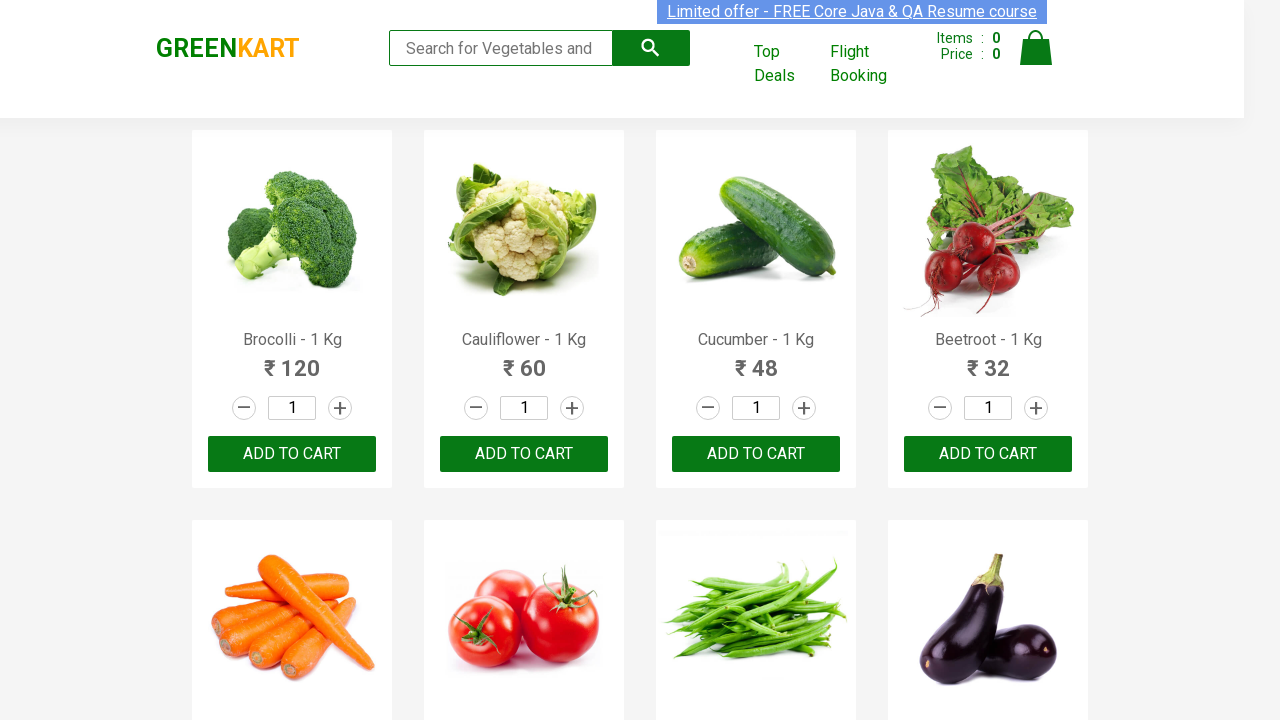

Retrieved all product elements from page
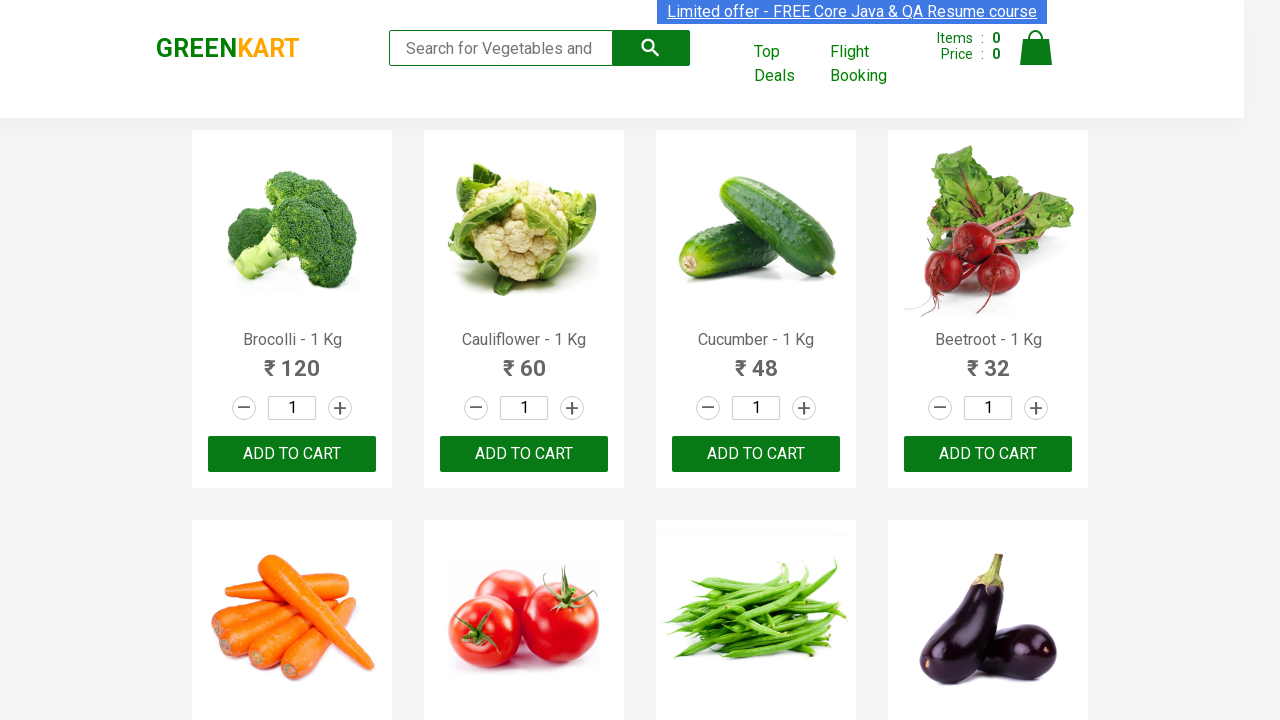

Added 'Brocolli' to cart at (292, 454) on xpath=//div[@class='product-action']/button >> nth=0
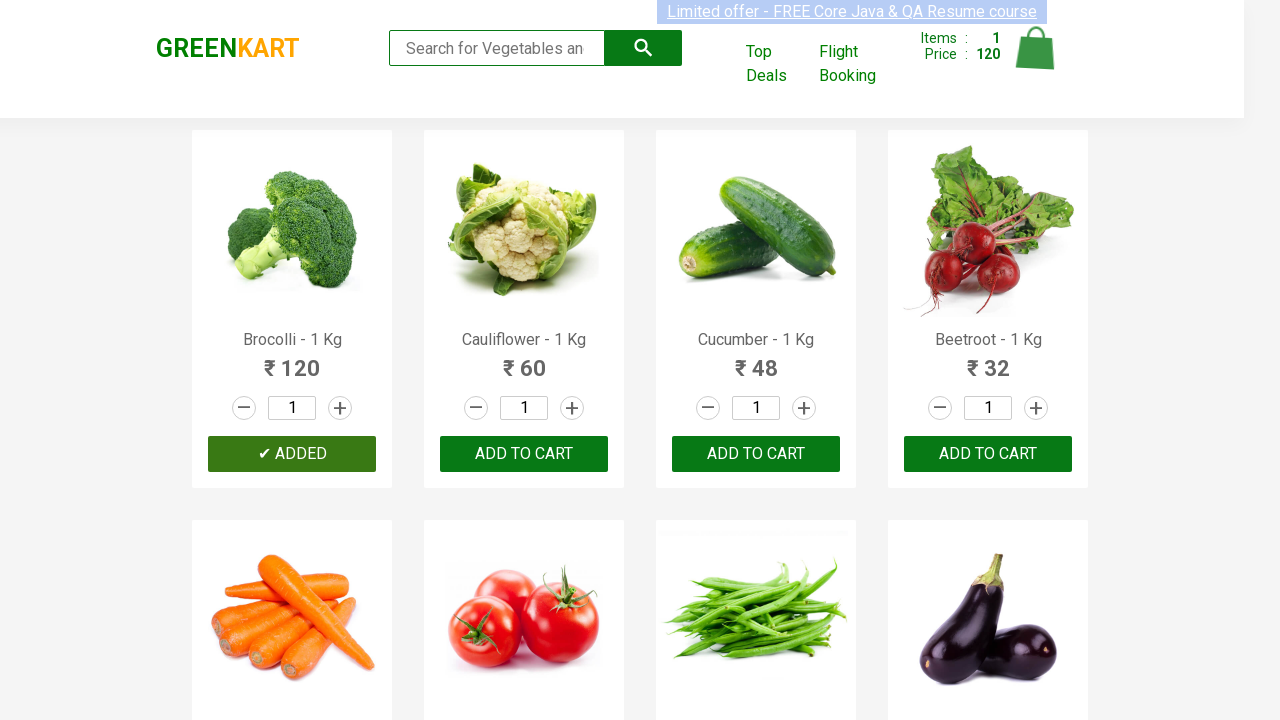

Added 'Cucumber' to cart at (756, 454) on xpath=//div[@class='product-action']/button >> nth=2
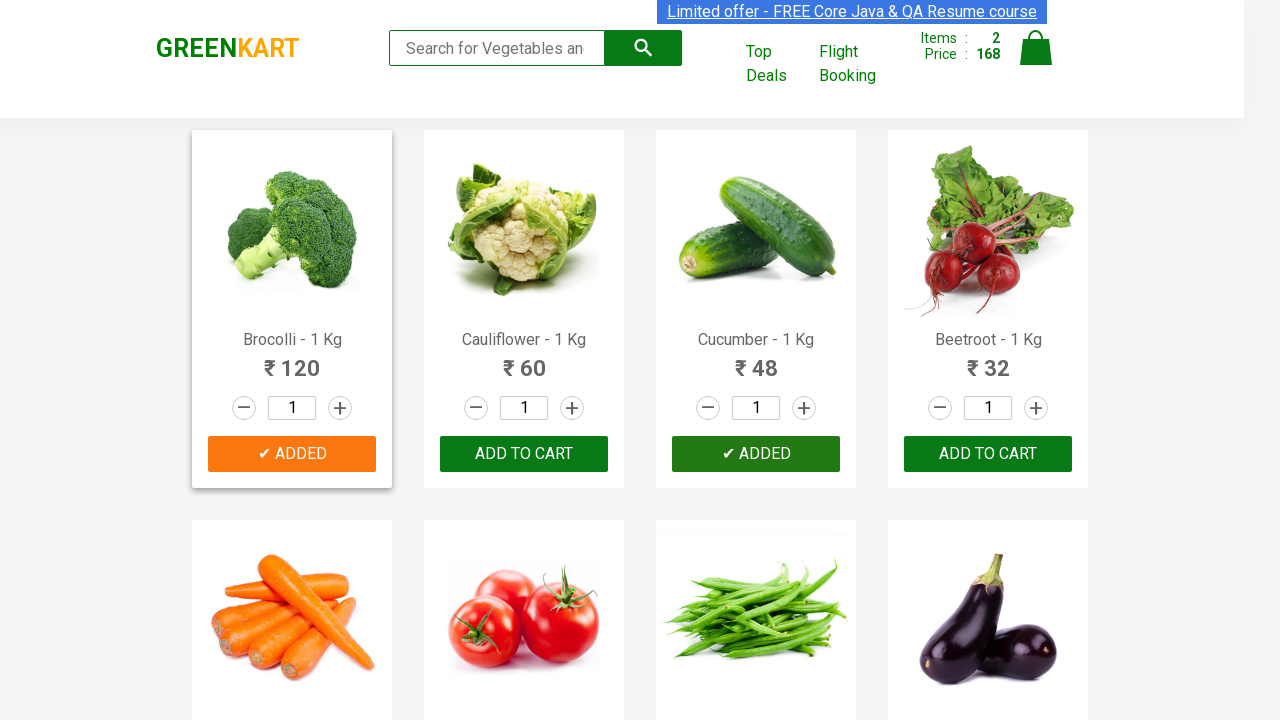

Added 'Beetroot' to cart at (988, 454) on xpath=//div[@class='product-action']/button >> nth=3
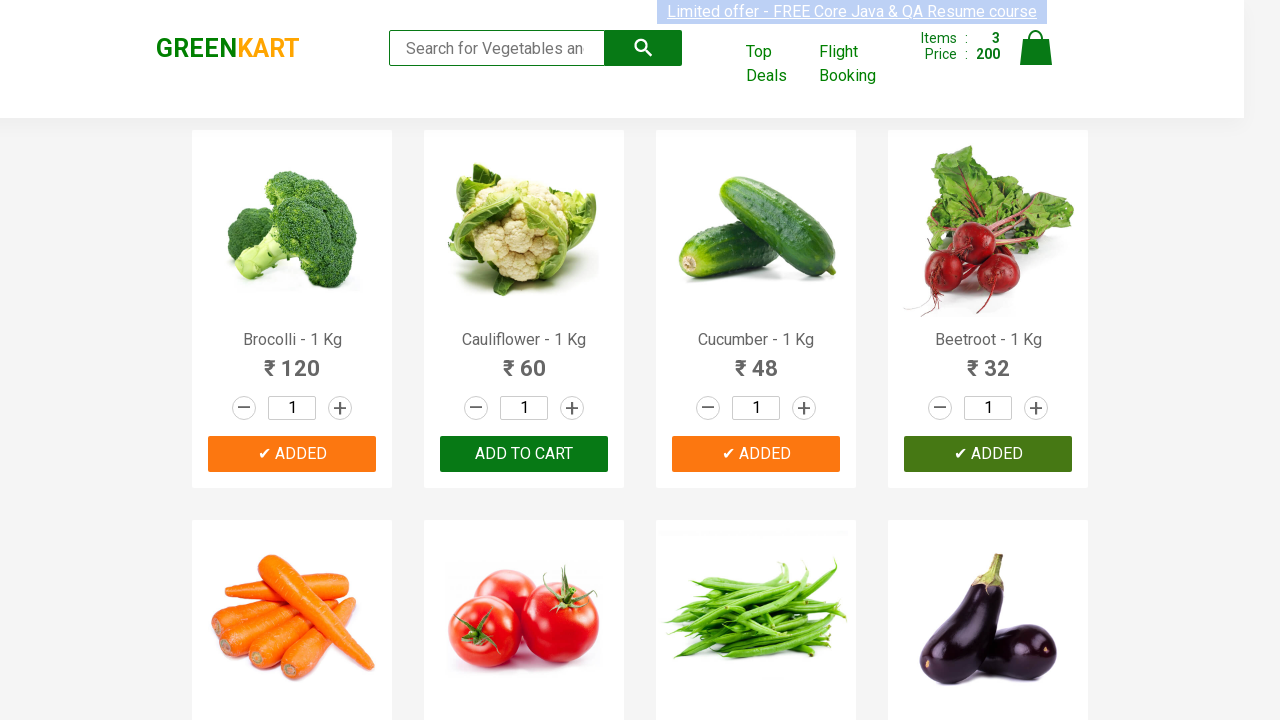

Added 'Carrot' to cart at (292, 360) on xpath=//div[@class='product-action']/button >> nth=4
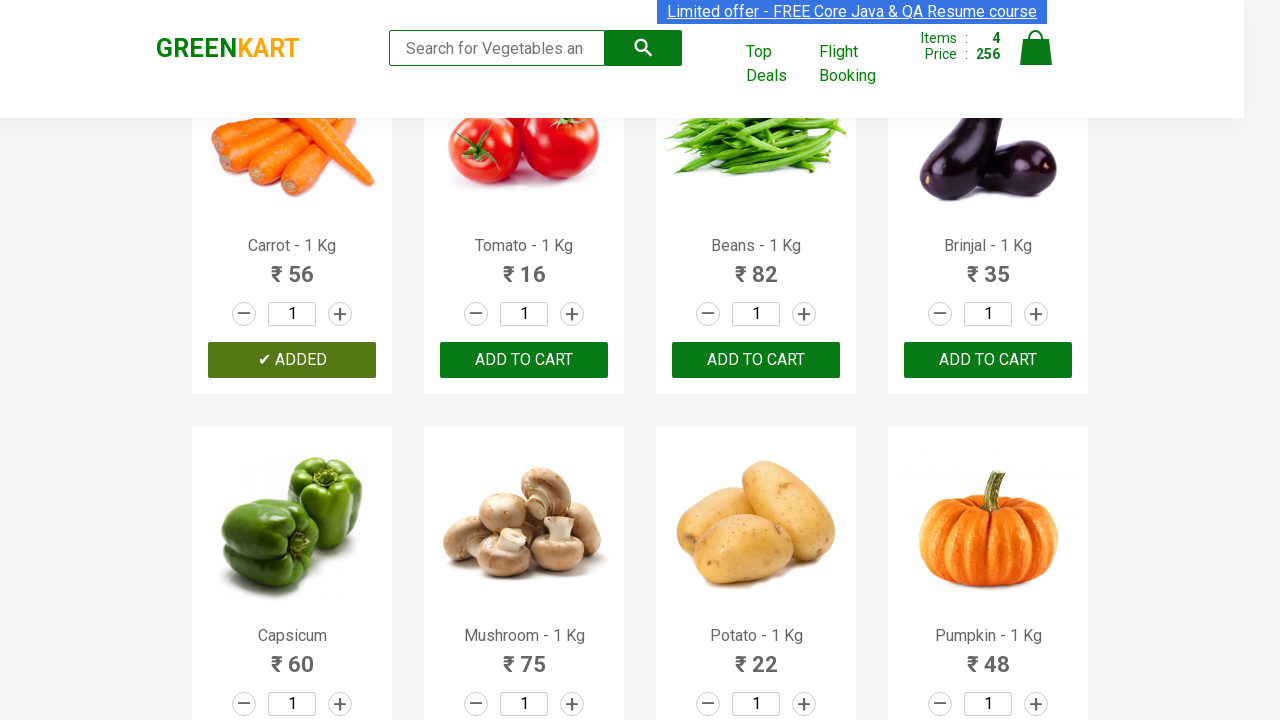

Added 'Corn' to cart at (292, 360) on xpath=//div[@class='product-action']/button >> nth=12
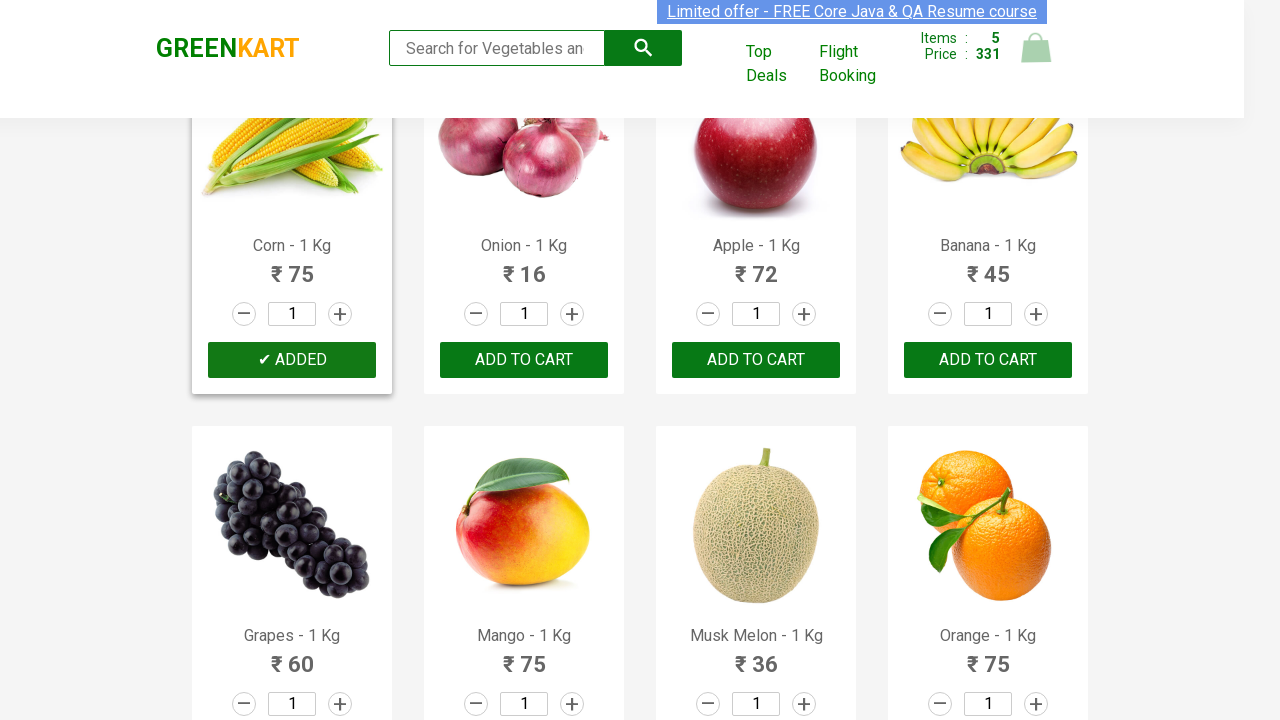

Added 'Banana' to cart at (988, 360) on xpath=//div[@class='product-action']/button >> nth=15
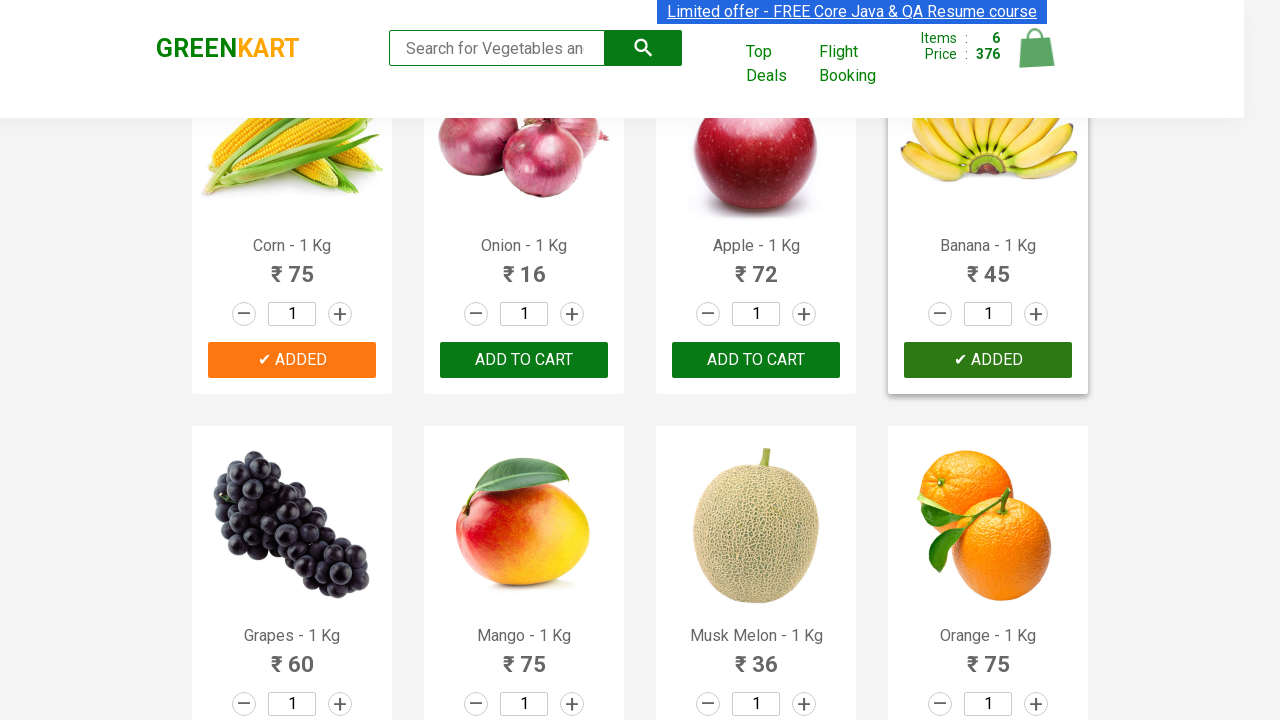

Clicked on cart icon to view cart at (1036, 48) on img[alt='Cart']
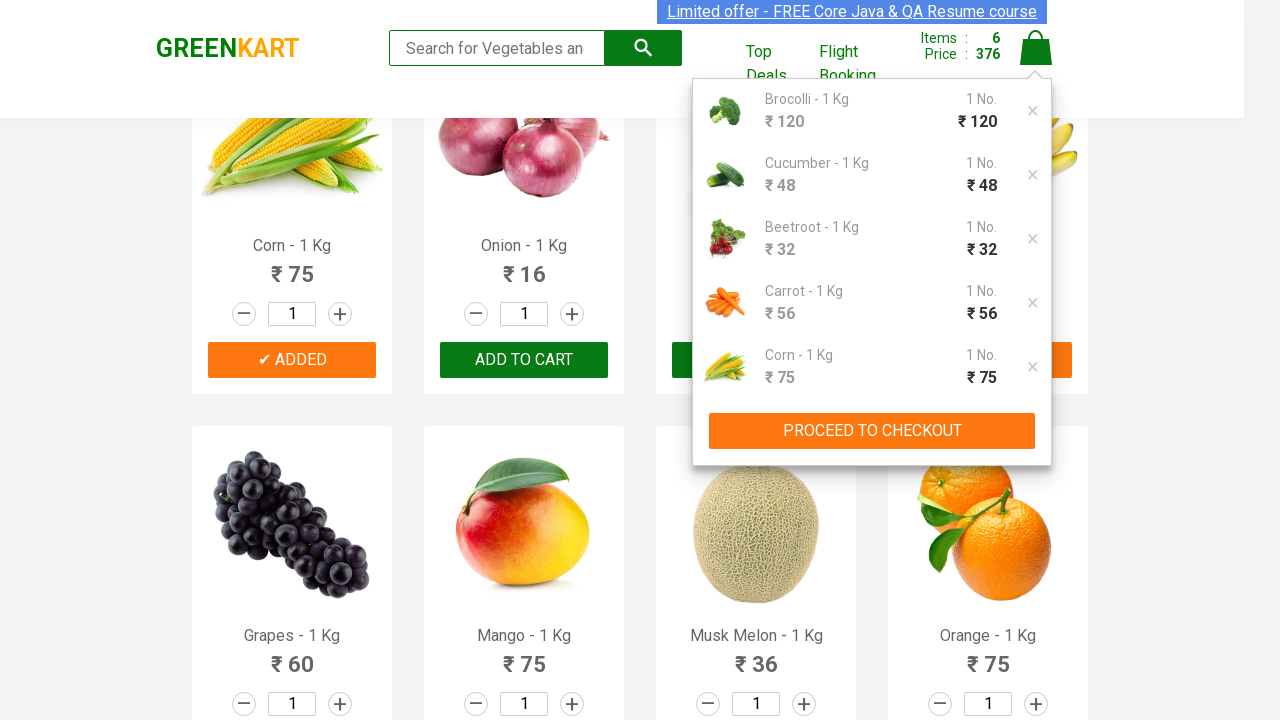

Clicked 'PROCEED TO CHECKOUT' button at (872, 431) on xpath=//button[contains(text(),'PROCEED TO CHECKOUT')]
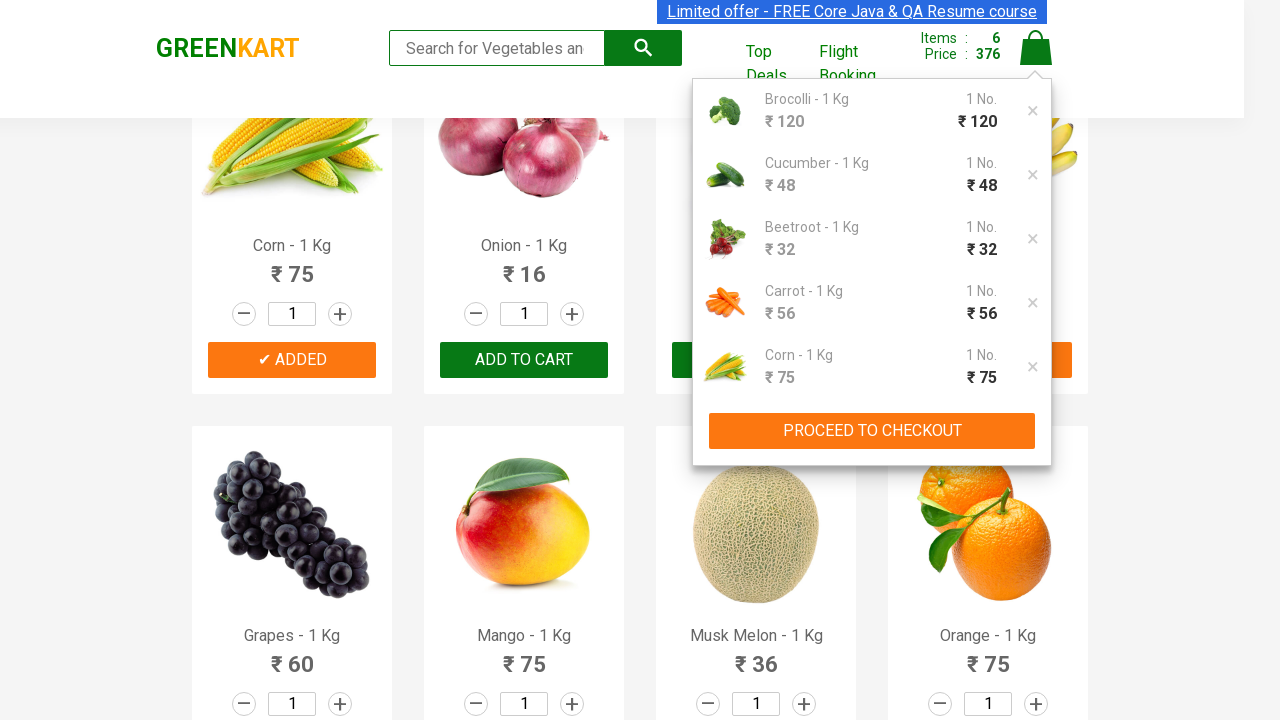

Entered promo code 'rahulshettyacademy' on input.promoCode
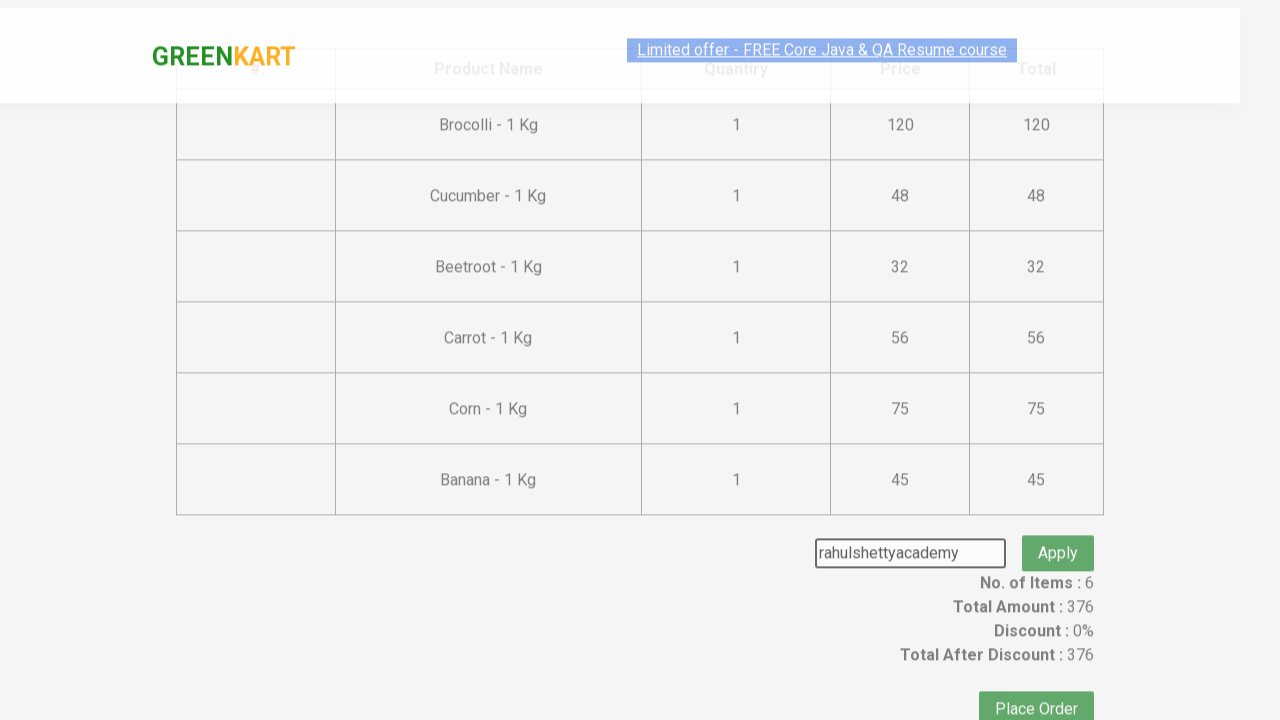

Clicked apply promo button at (1058, 530) on button.promoBtn
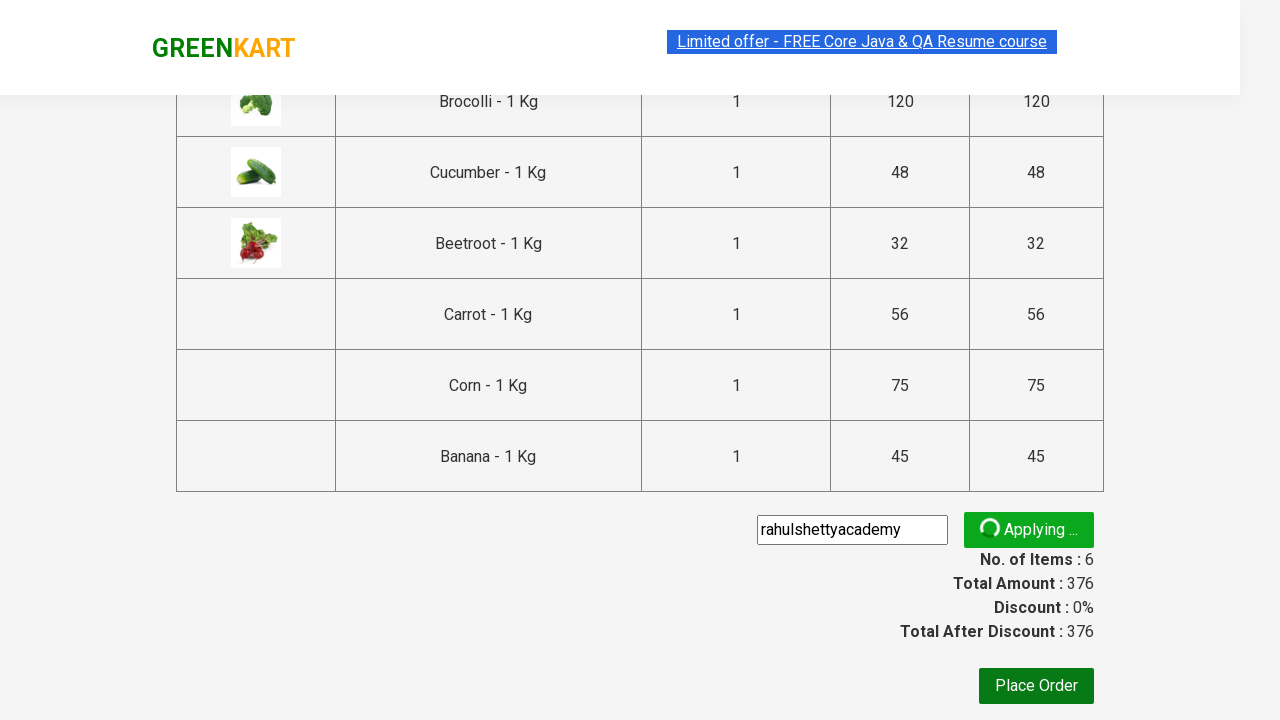

Promo code applied successfully, confirmation message displayed
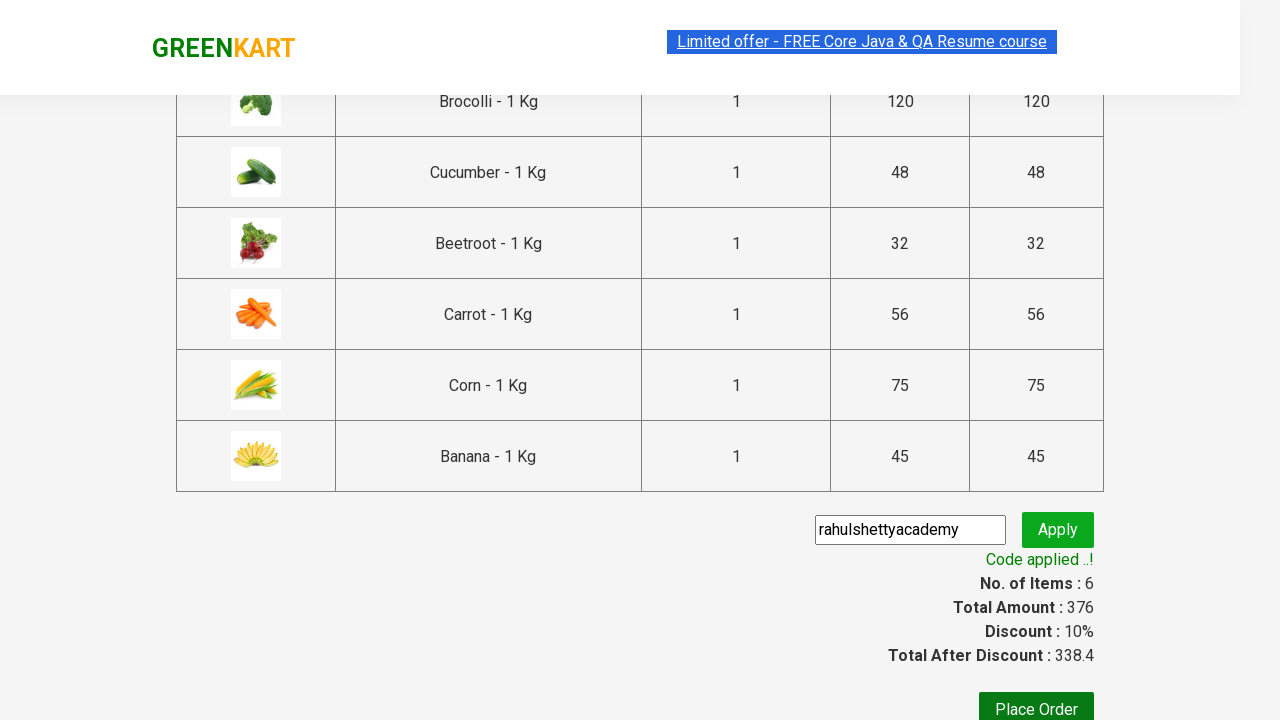

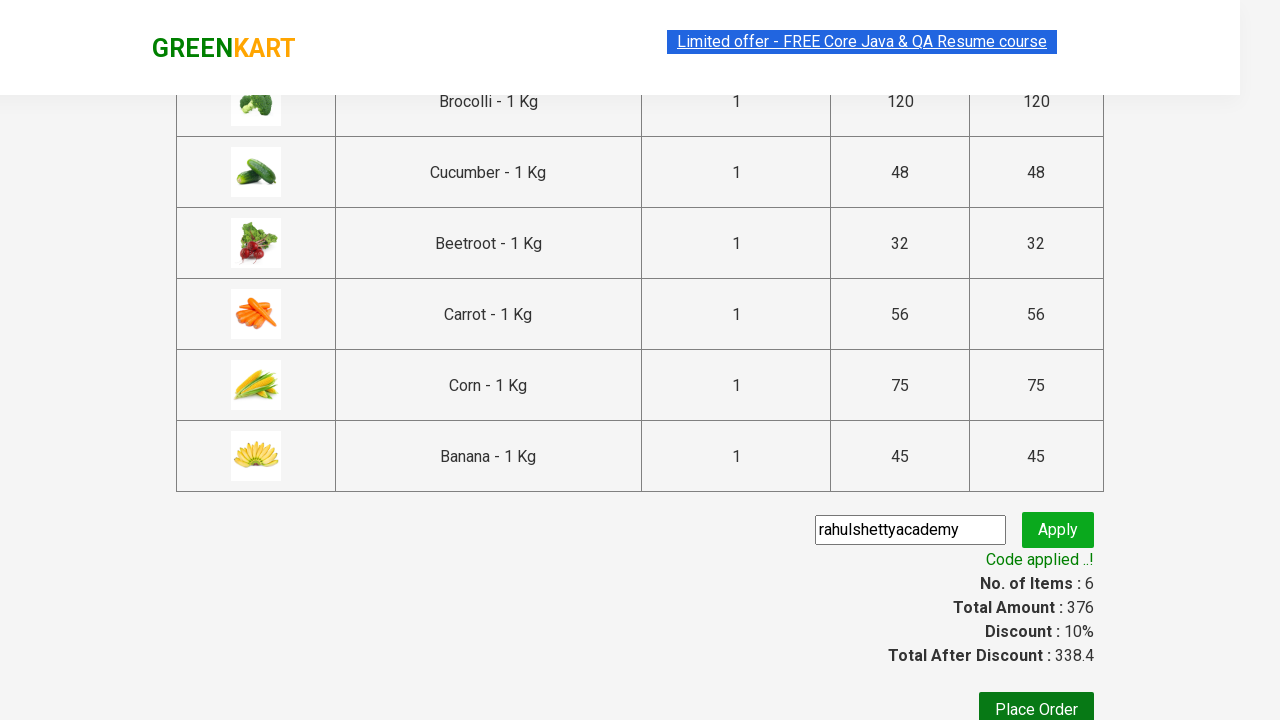